Navigates to the OrangeHRM demo site and verifies the page loads by checking the current URL

Starting URL: https://opensource-demo.orangehrmlive.com/

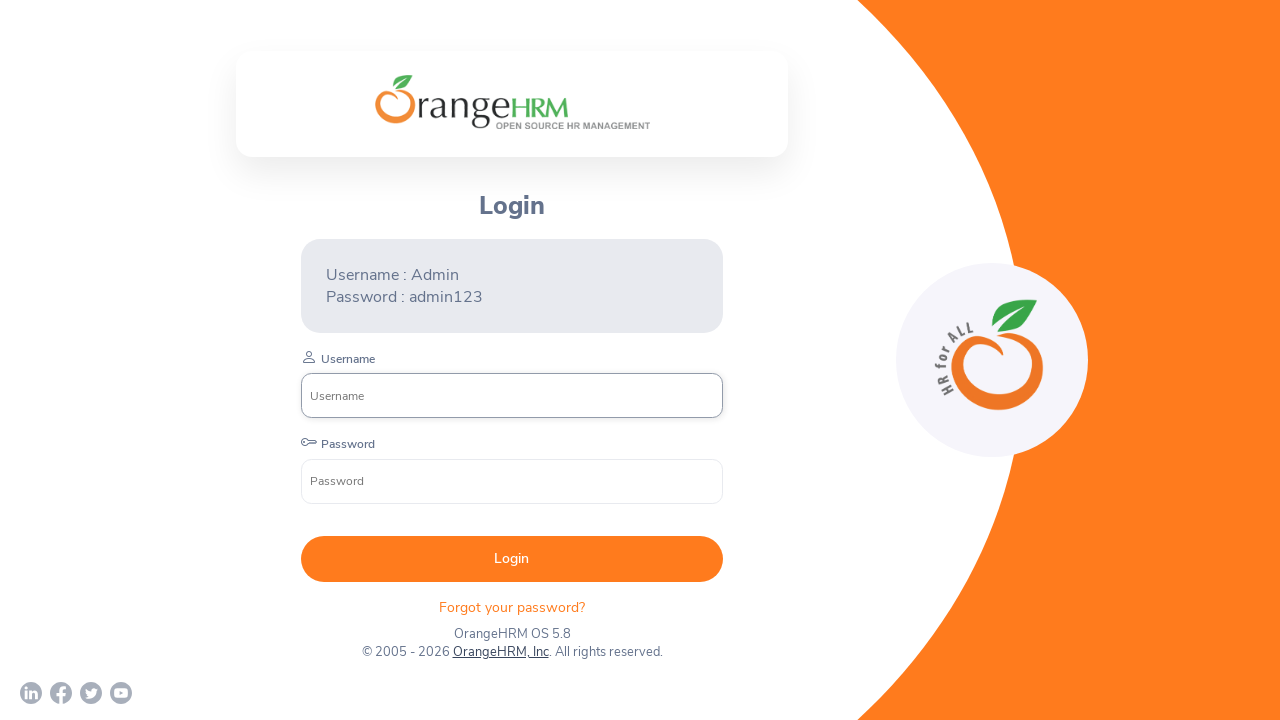

Login form loaded on OrangeHRM demo site
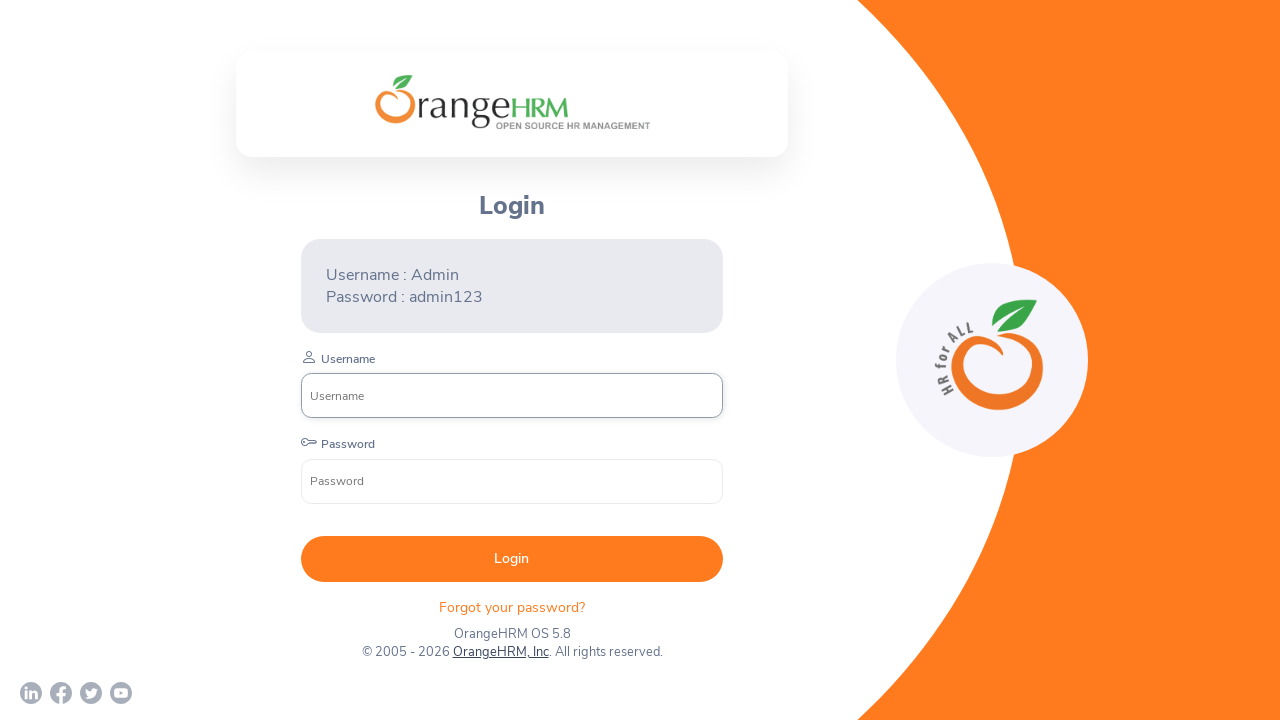

Retrieved current URL: https://opensource-demo.orangehrmlive.com/web/index.php/auth/login
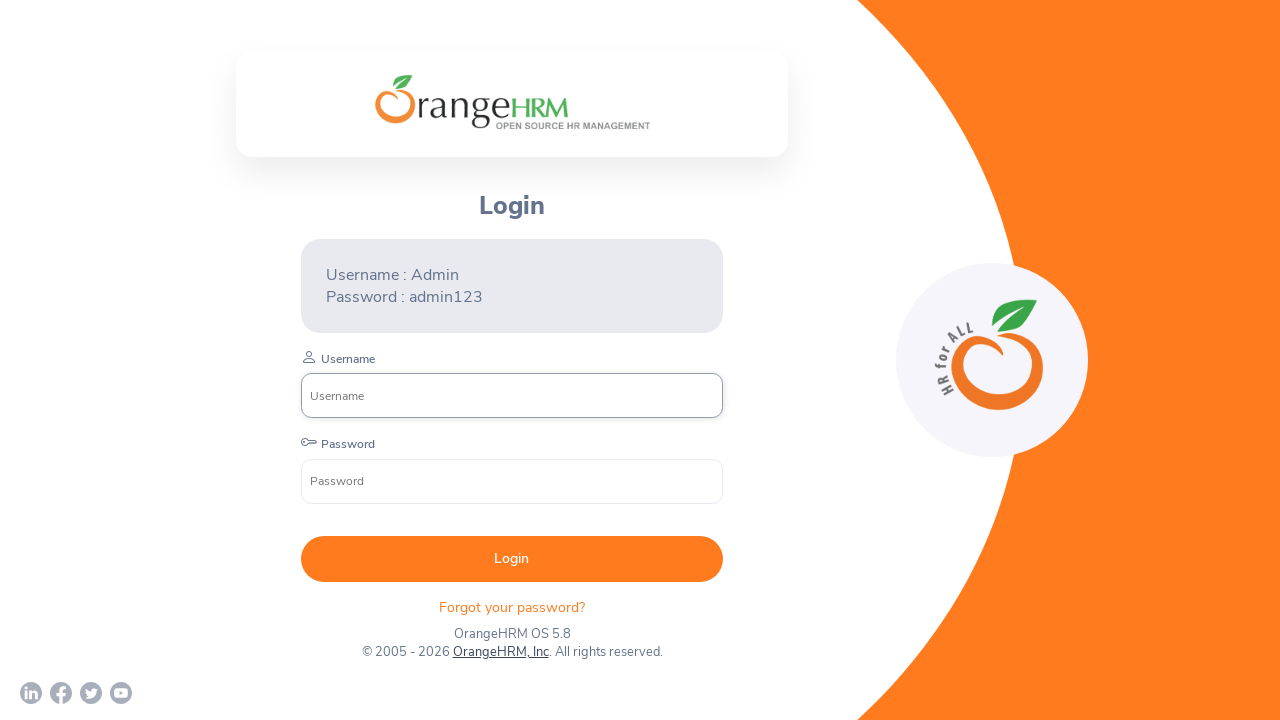

Printed current URL to console
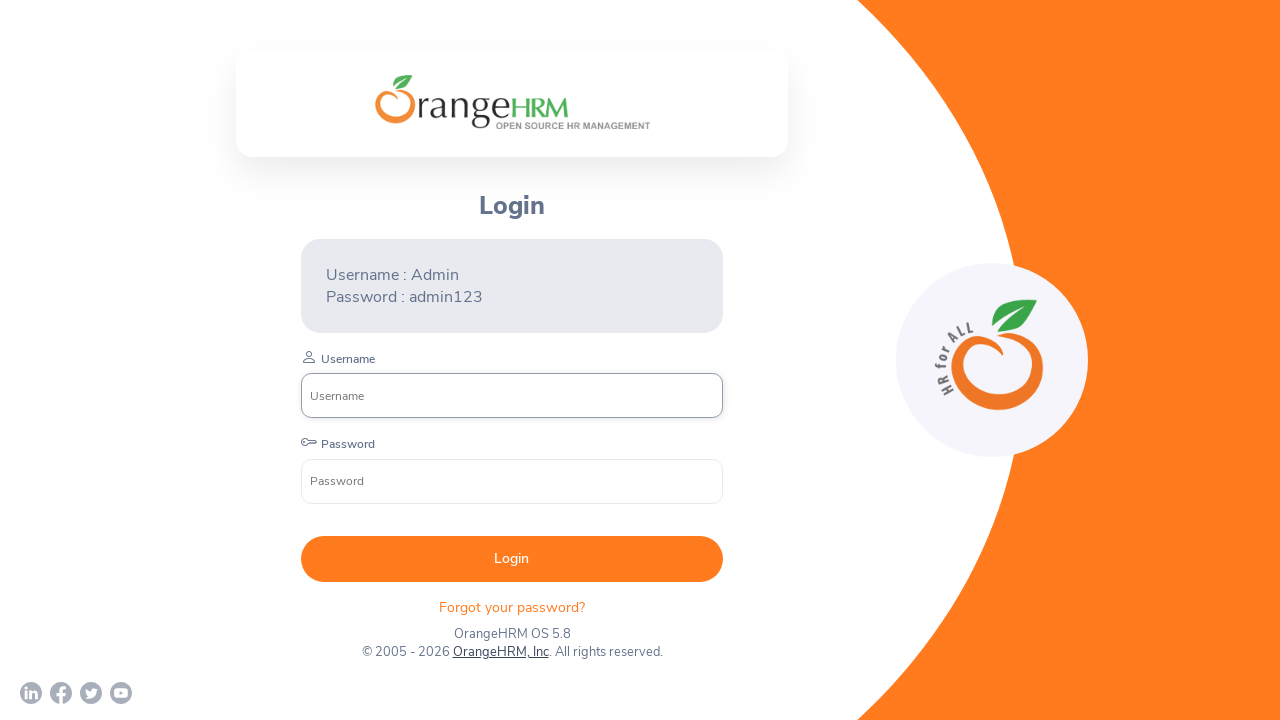

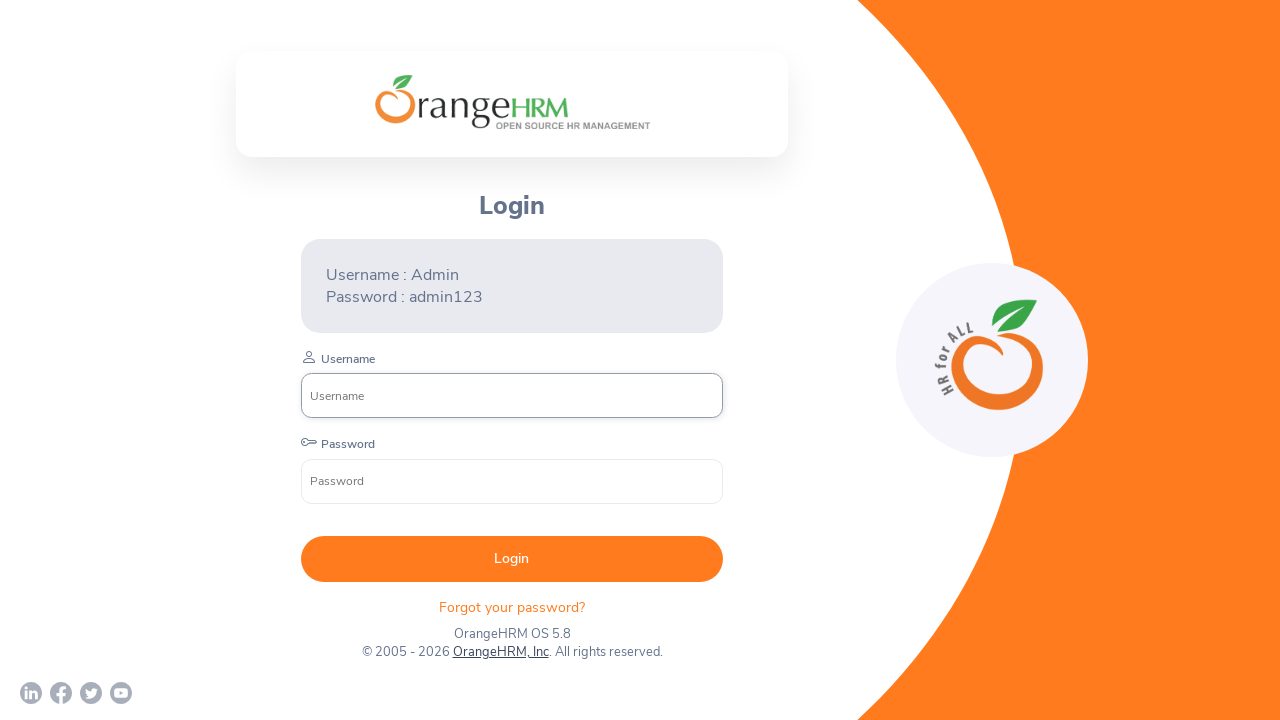